Tests pagination functionality on a web table by navigating through all pages and verifying that table data is displayed on each page.

Starting URL: https://testautomationpractice.blogspot.com/

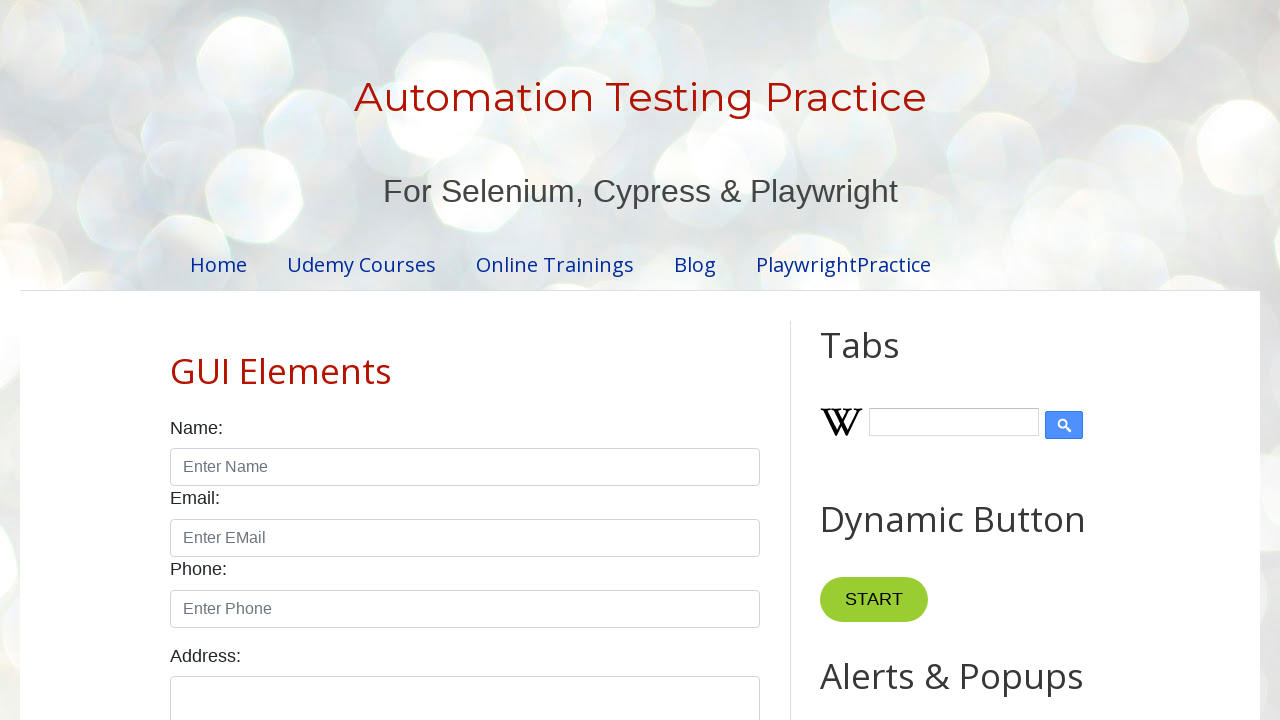

Located the product table element
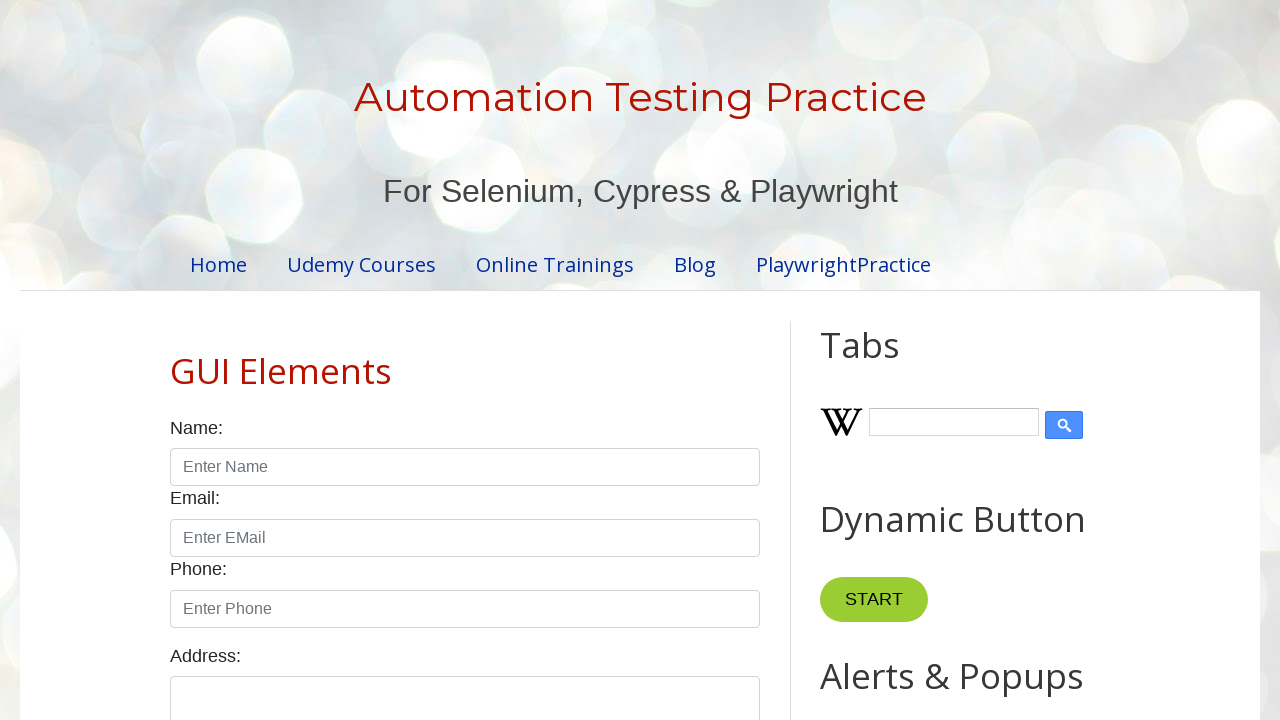

Product table is now visible
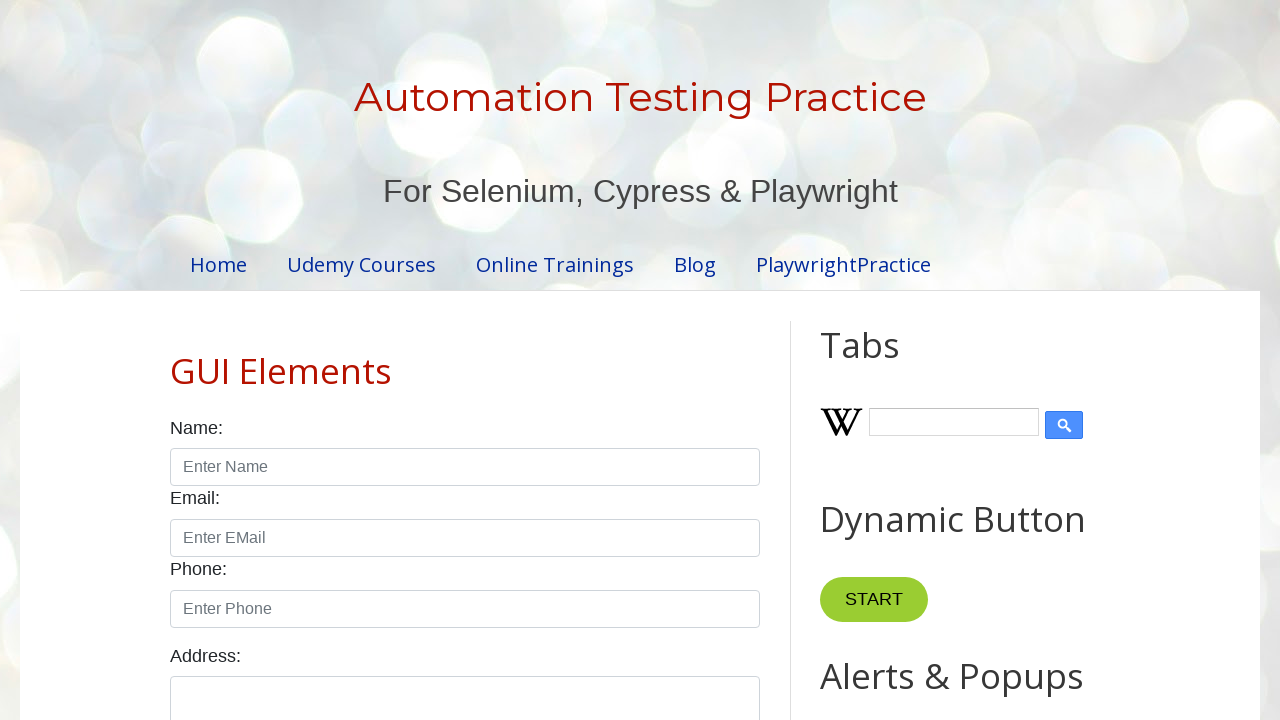

Located all table body rows
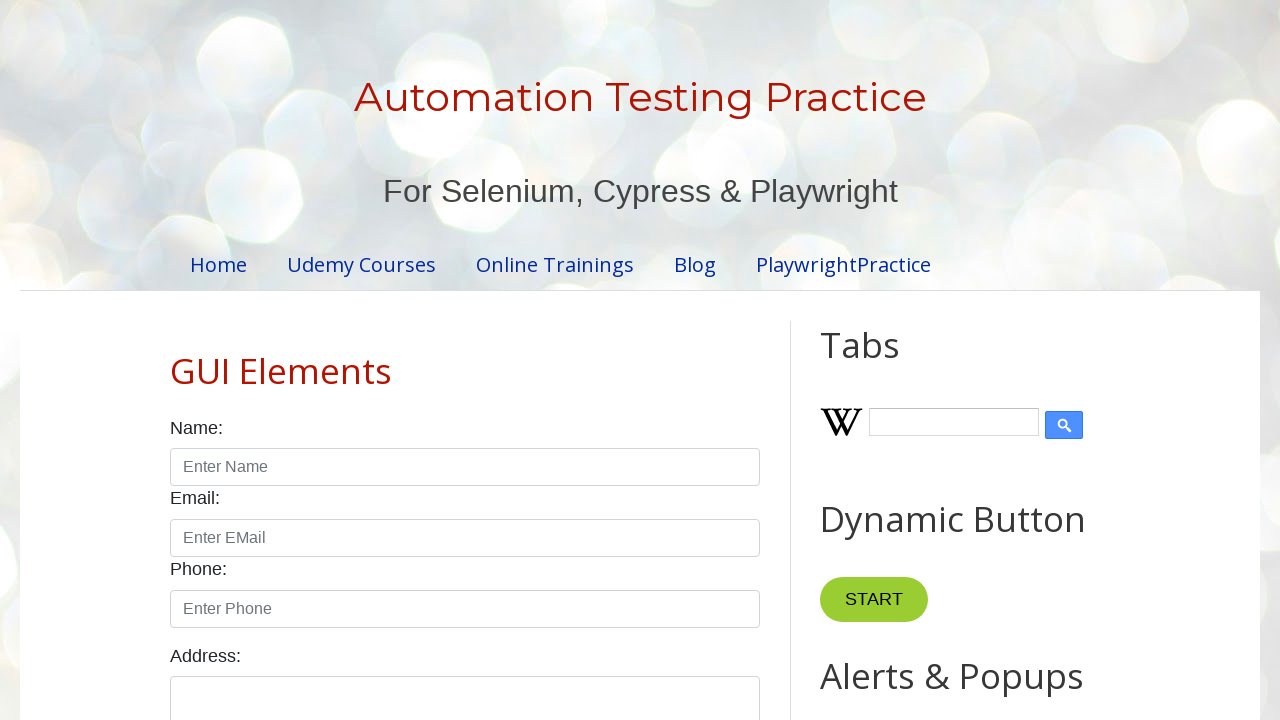

First table row is visible
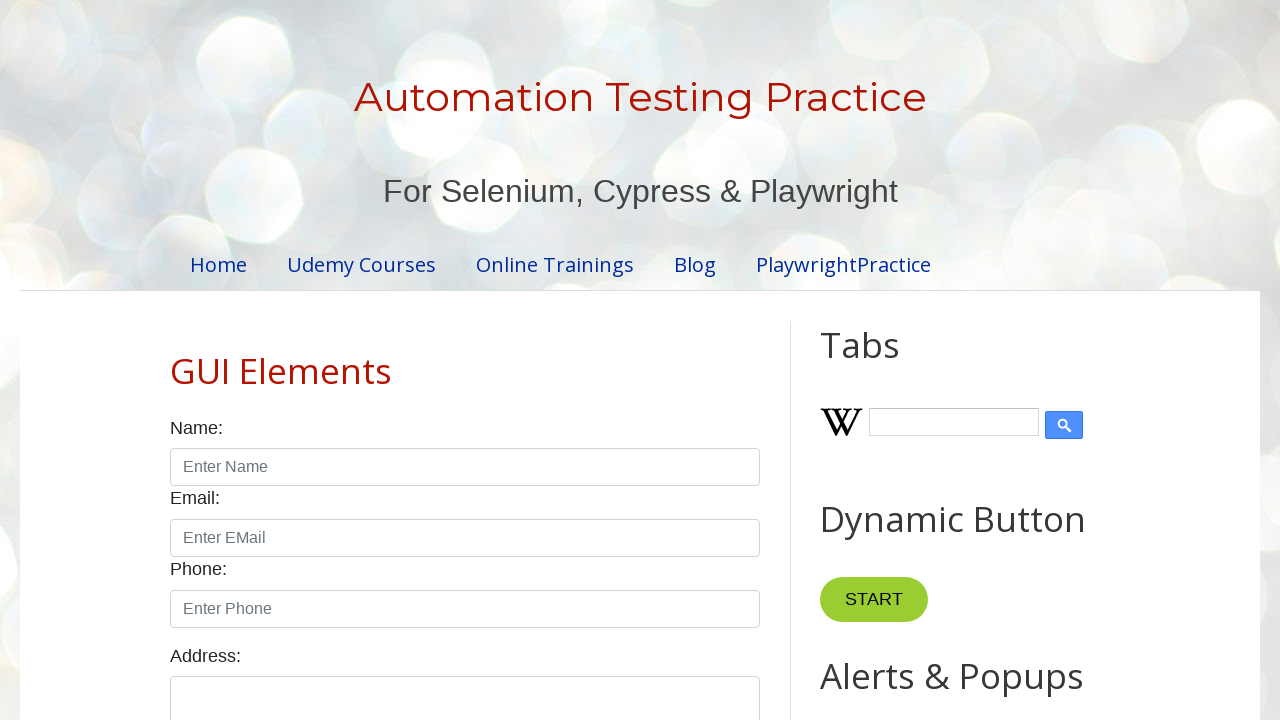

Located pagination element
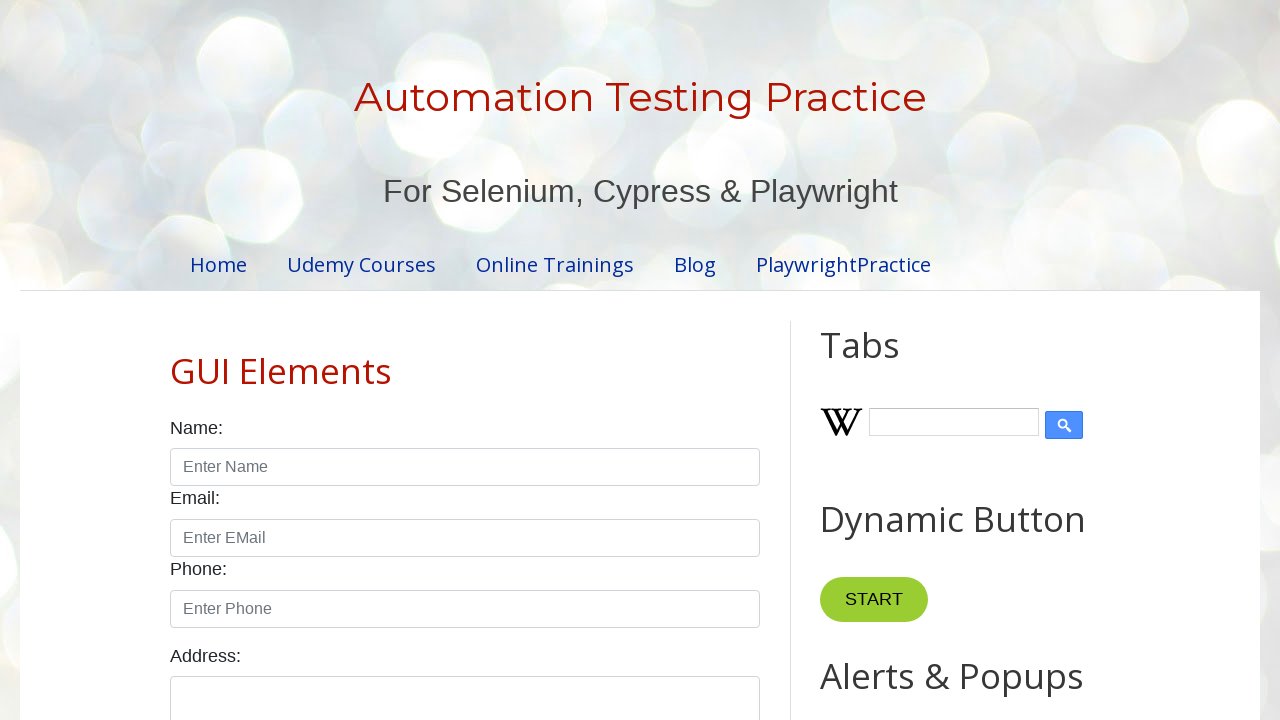

Located all pagination links
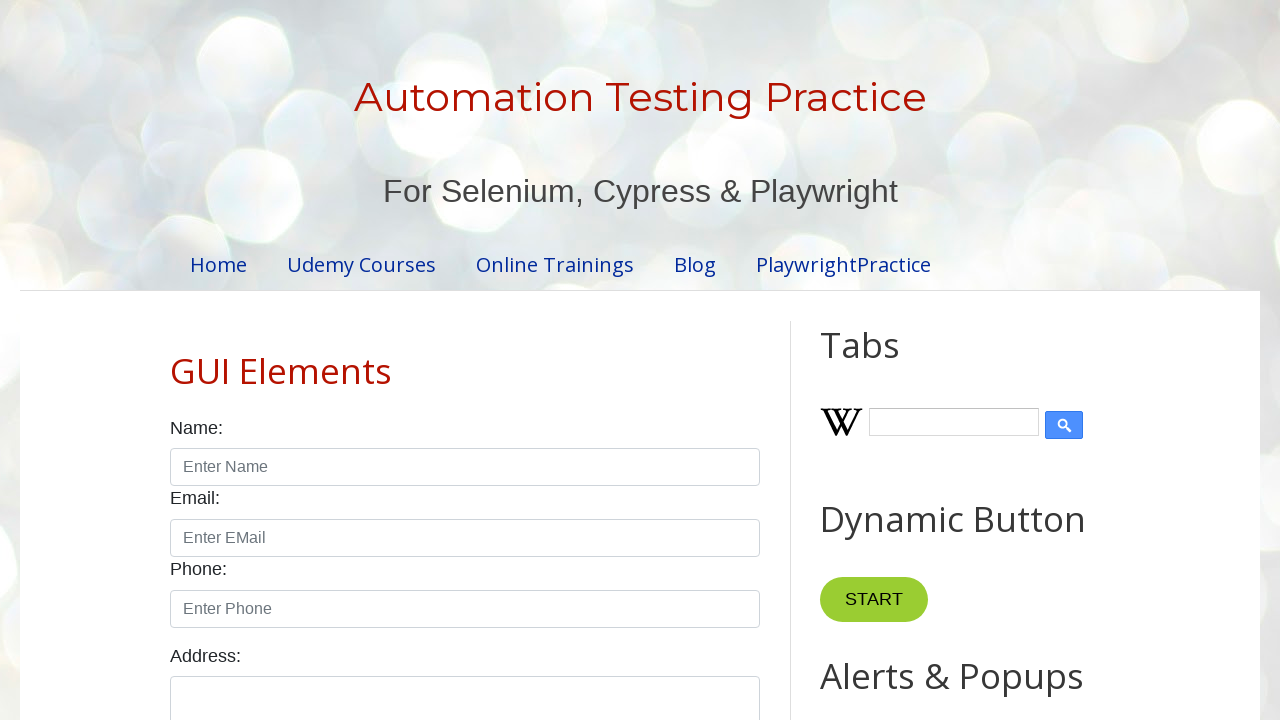

Found 4 pagination links
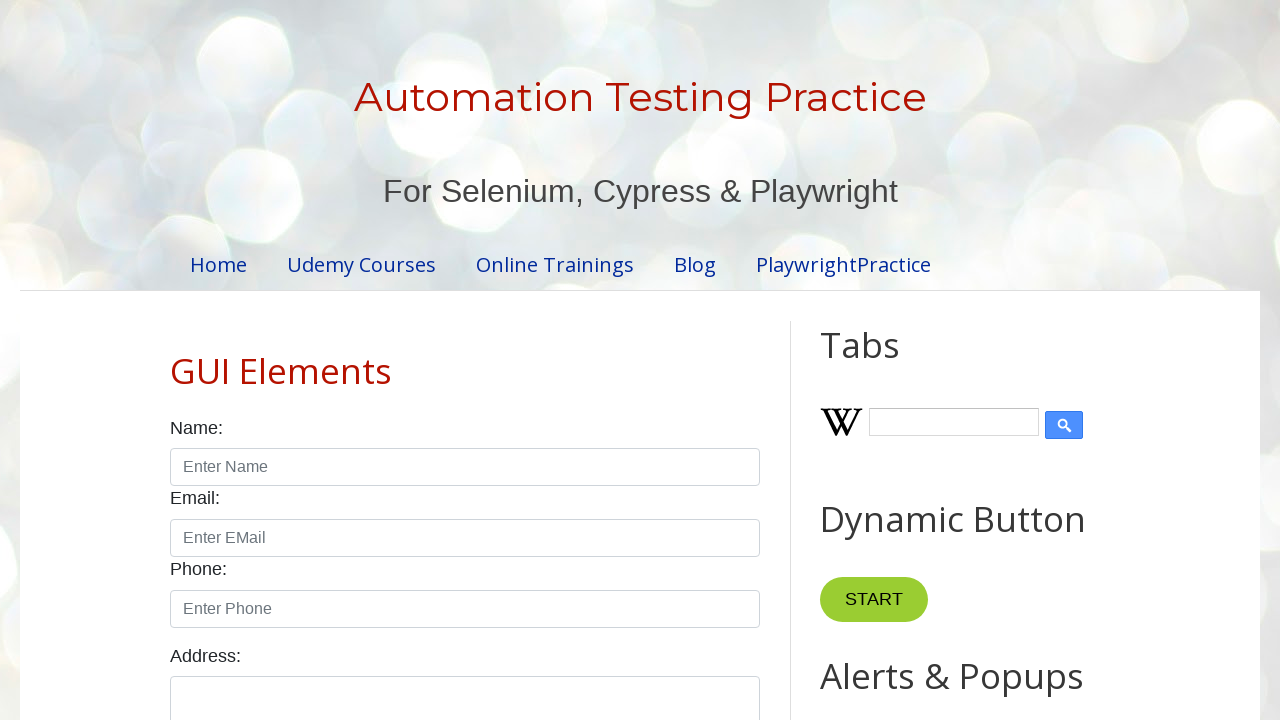

Table rows are visible on page 1
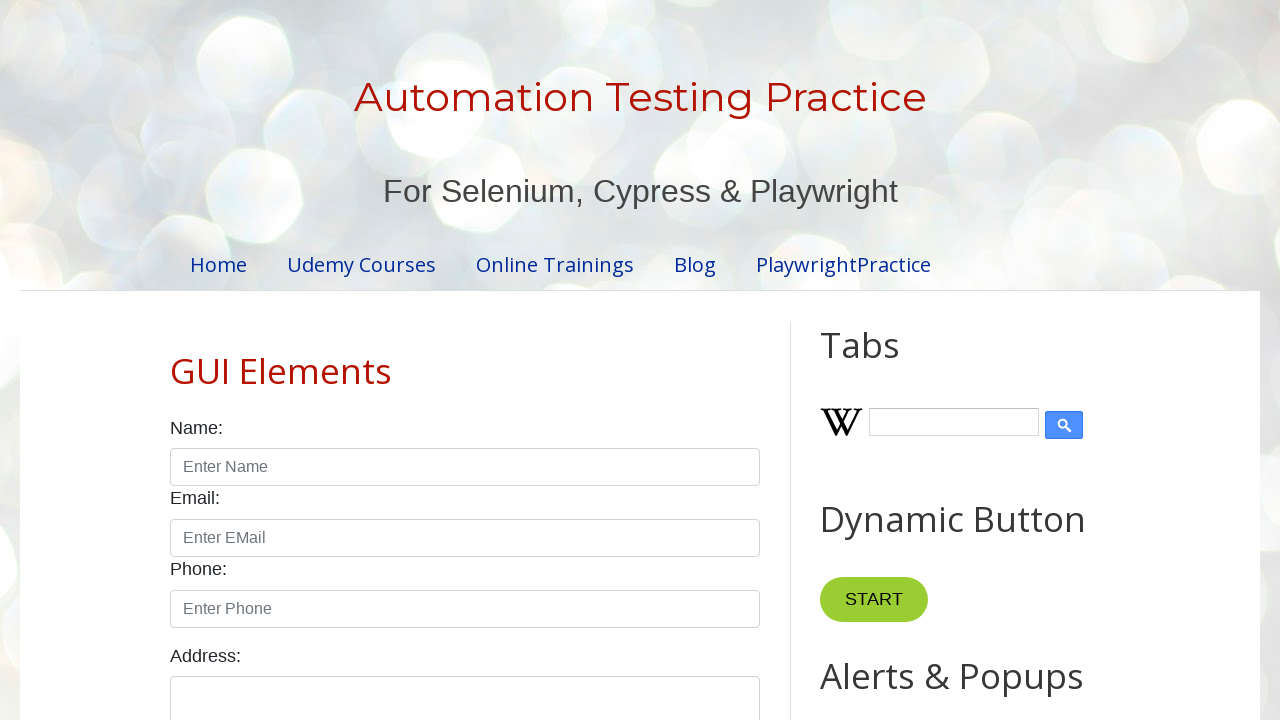

Clicked pagination link 1 to navigate to next page at (456, 361) on #pagination >> li a >> nth=1
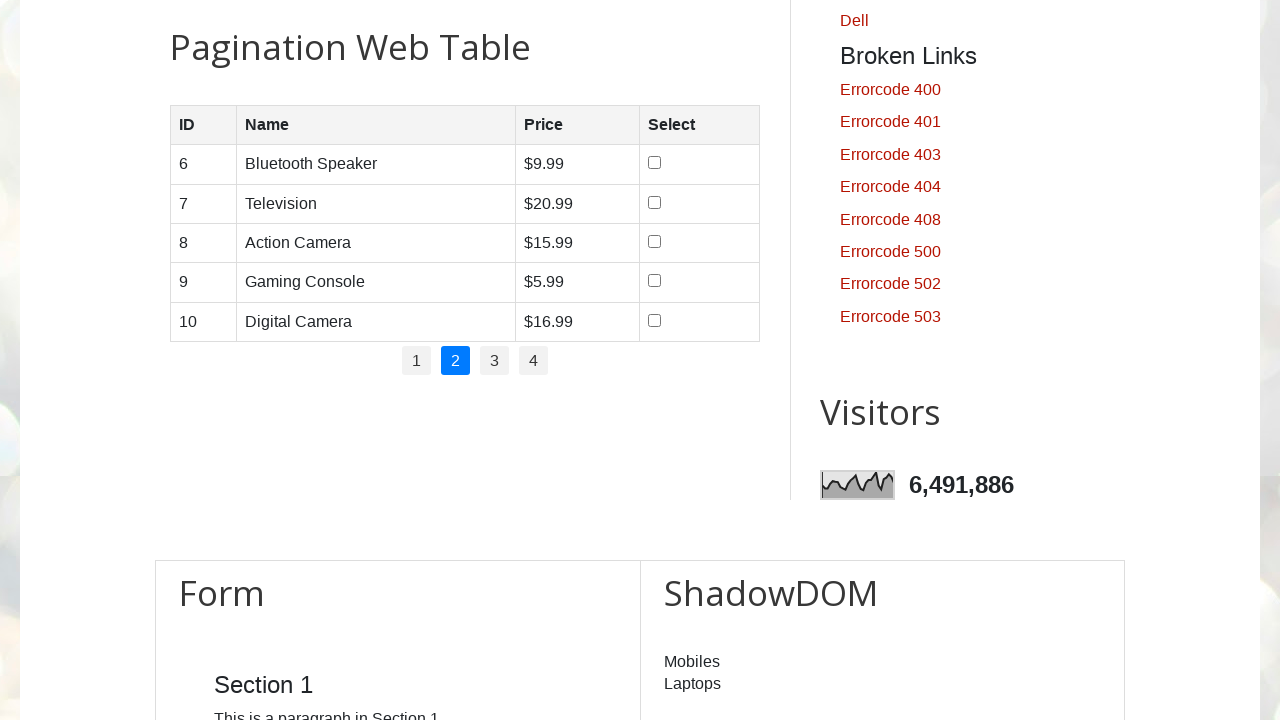

Waited for table to update after page navigation
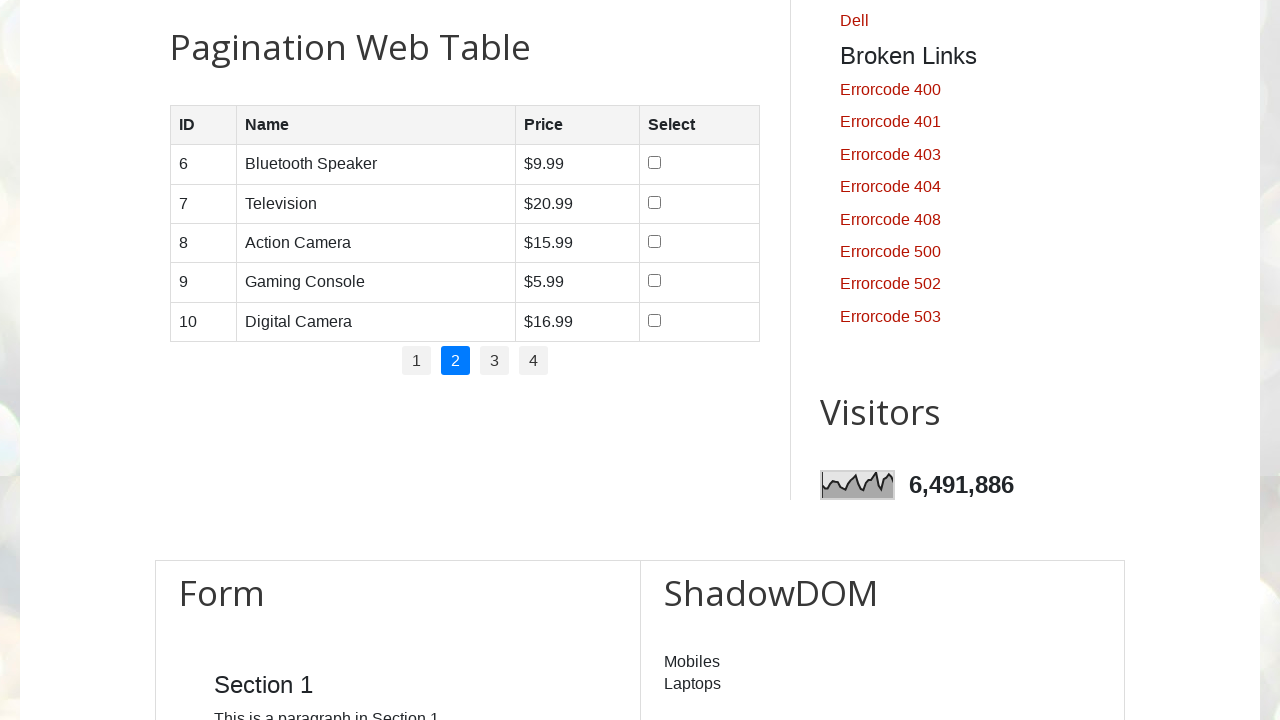

Table rows are visible on page 2
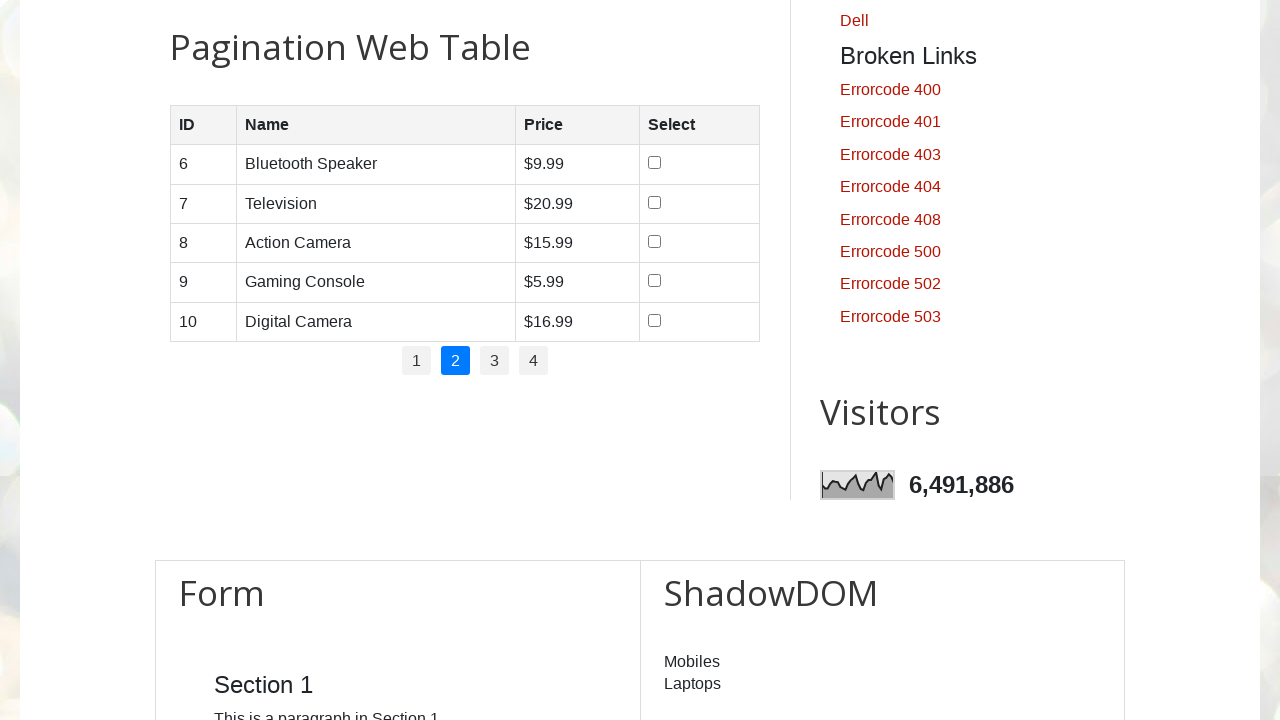

Clicked pagination link 2 to navigate to next page at (494, 361) on #pagination >> li a >> nth=2
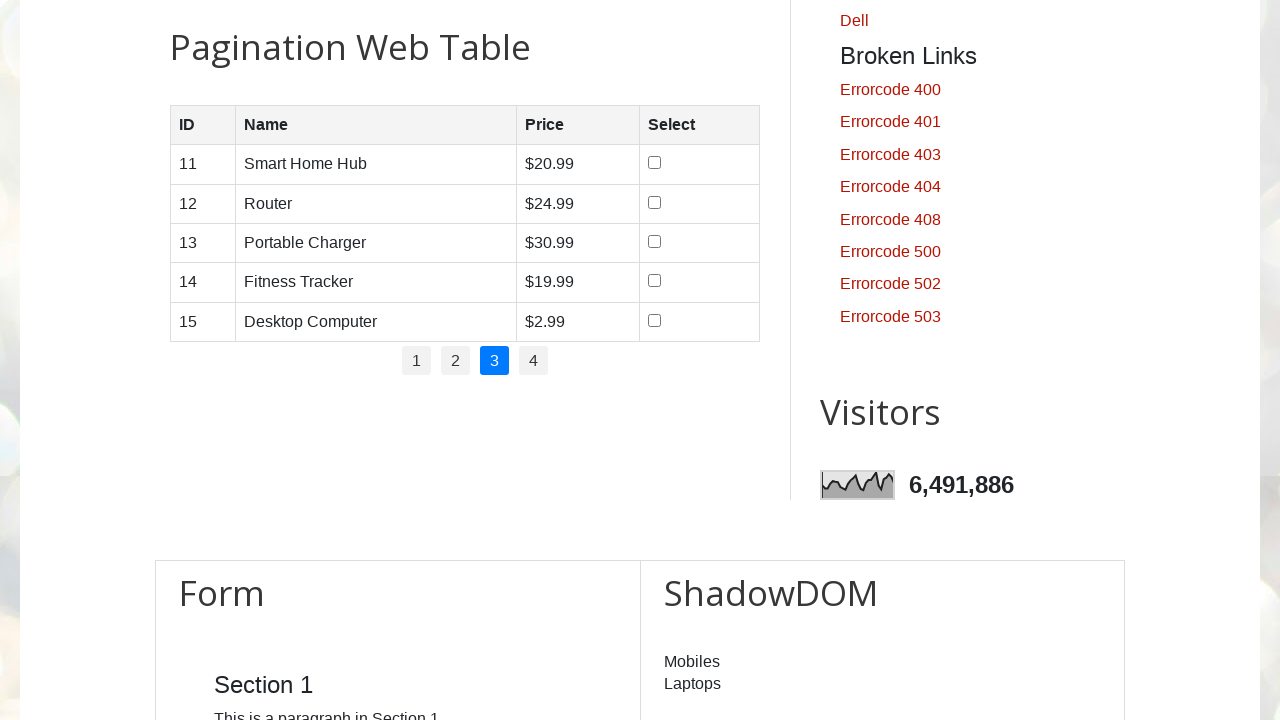

Waited for table to update after page navigation
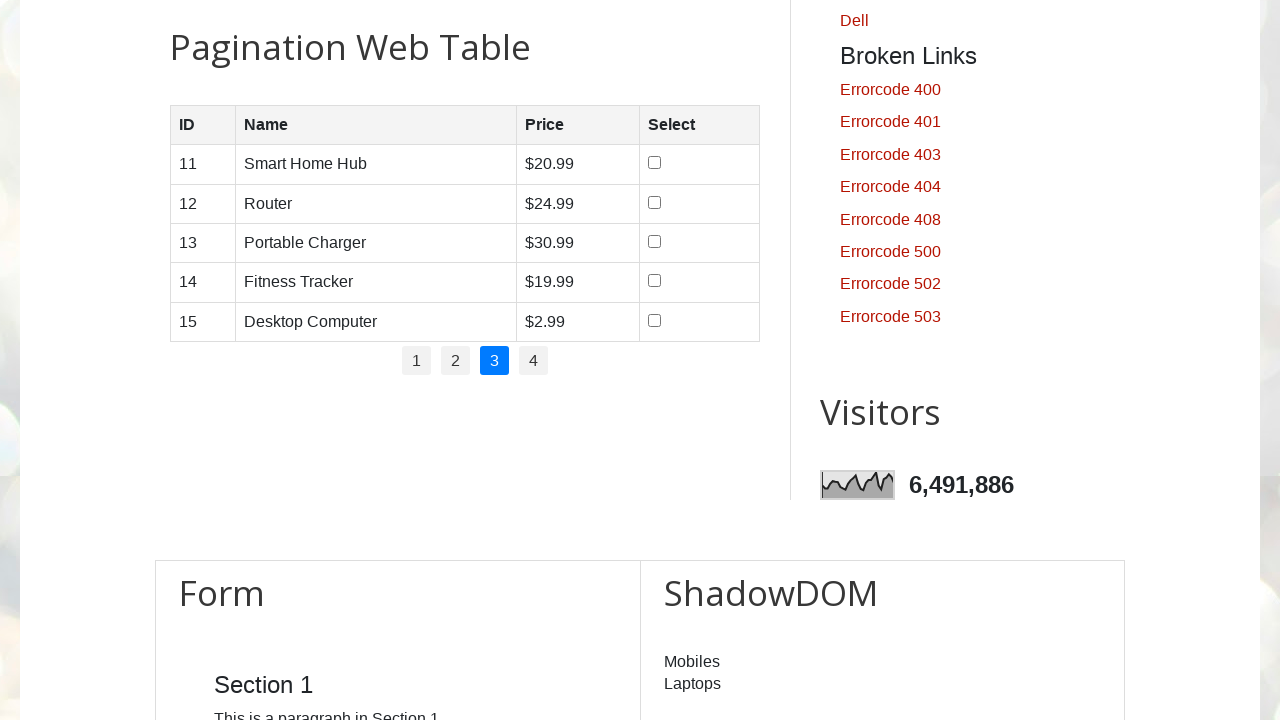

Table rows are visible on page 3
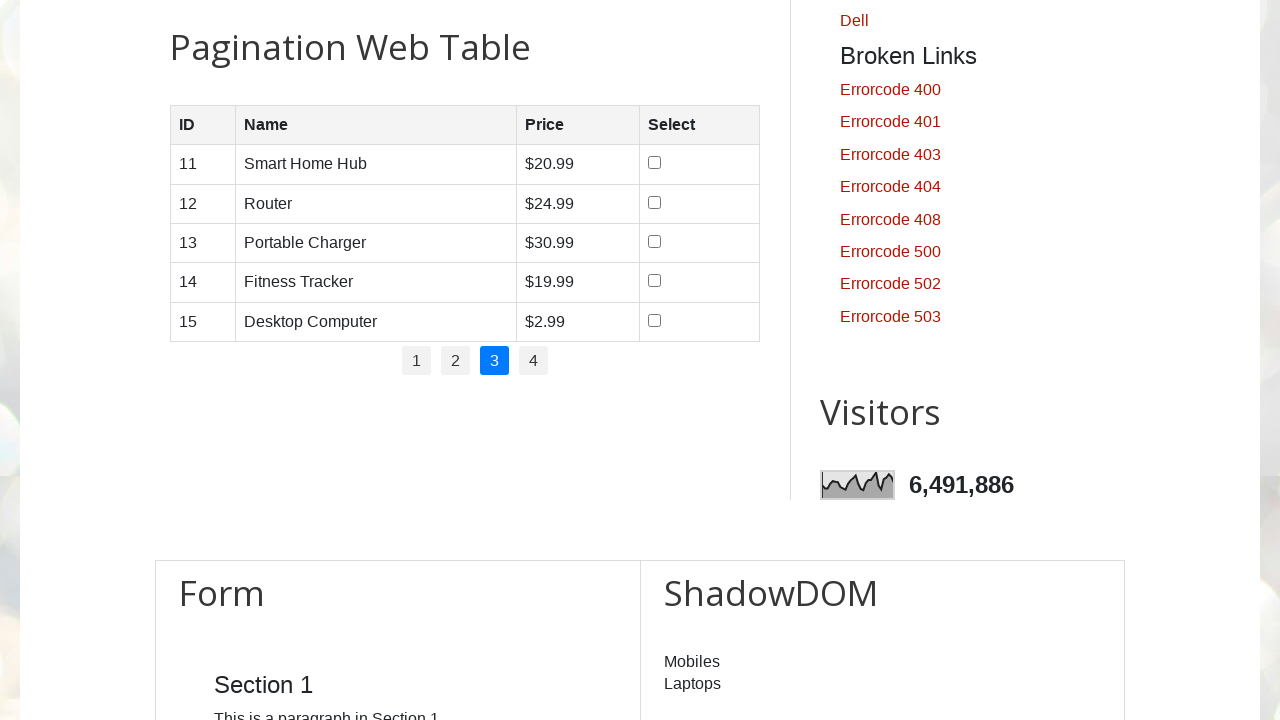

Clicked pagination link 3 to navigate to next page at (534, 361) on #pagination >> li a >> nth=3
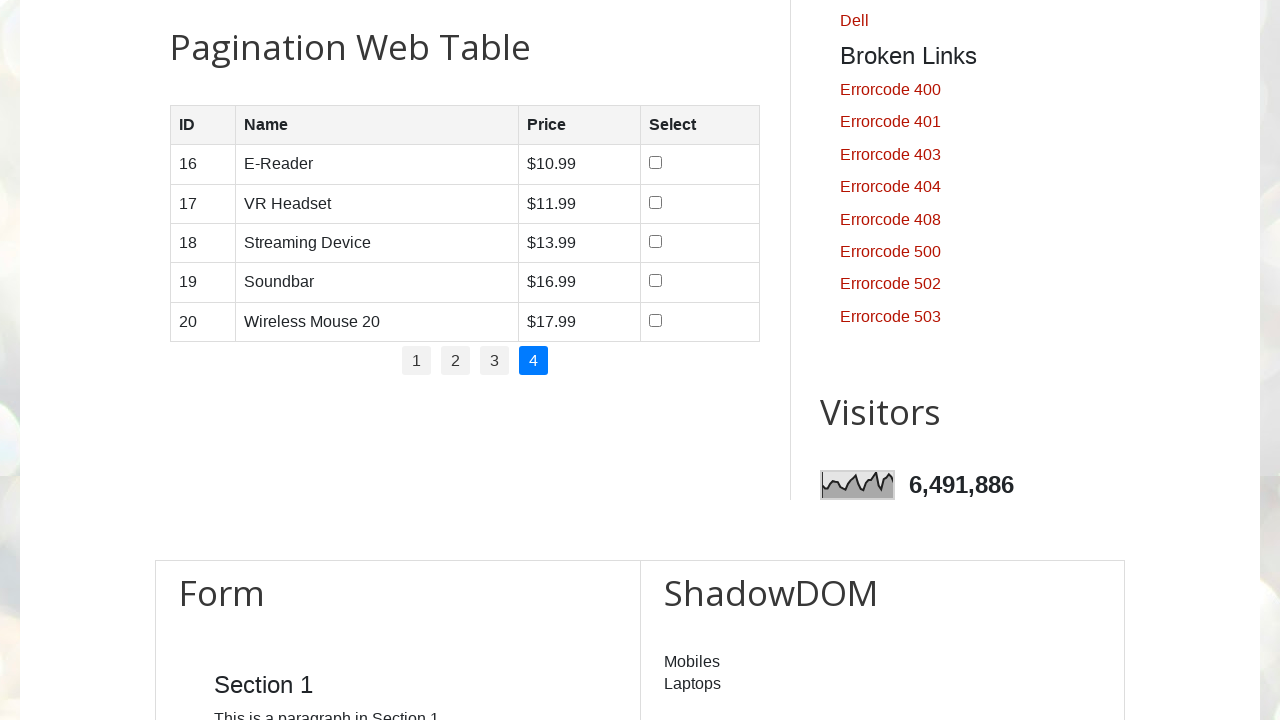

Waited for table to update after page navigation
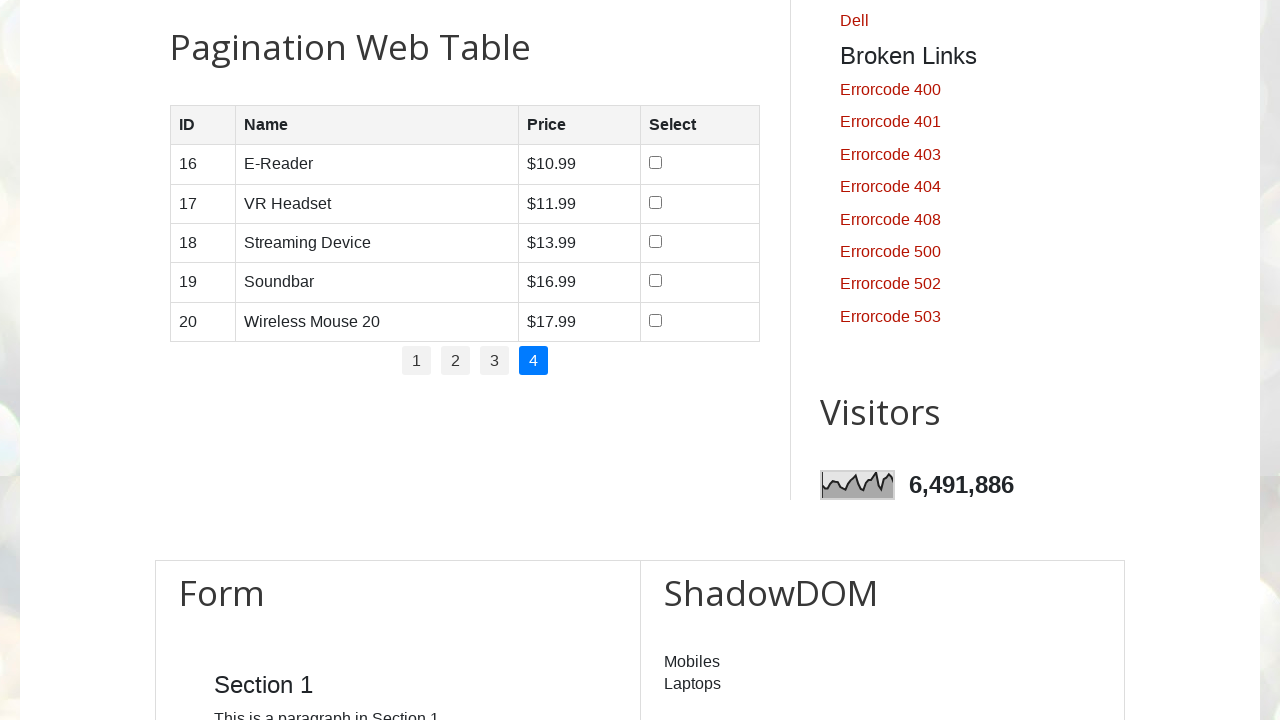

Table rows are visible on page 4
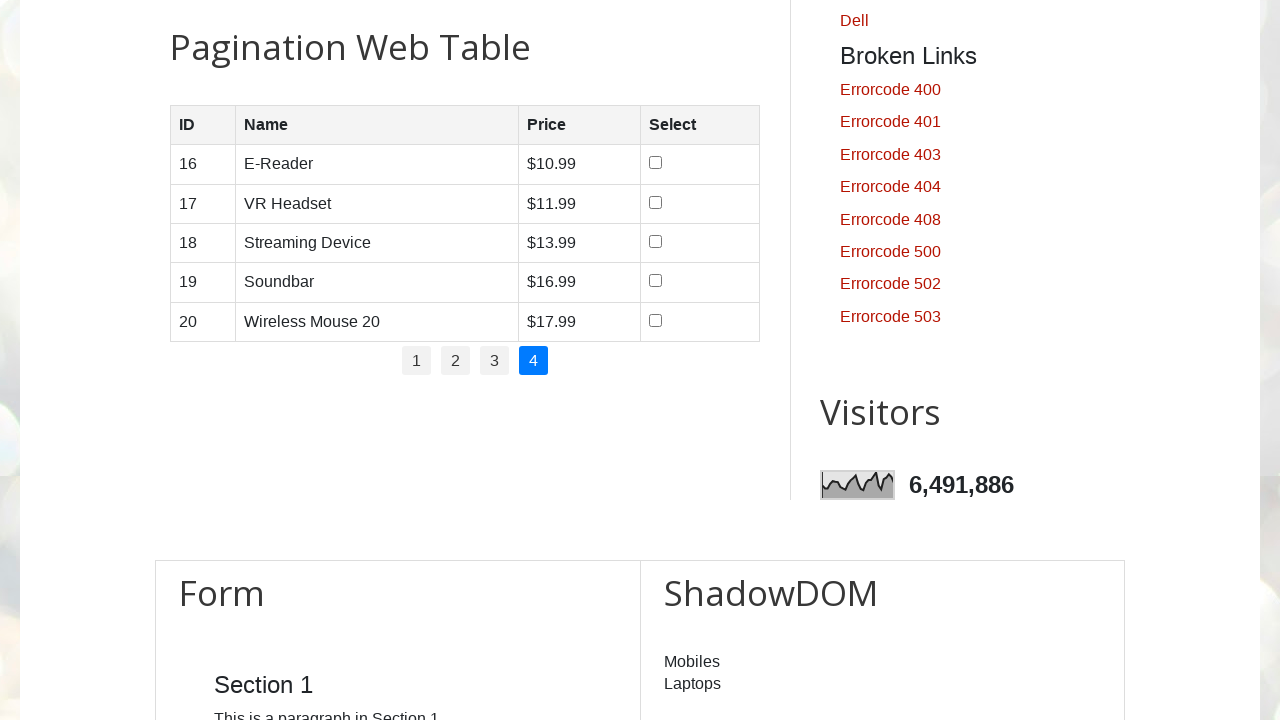

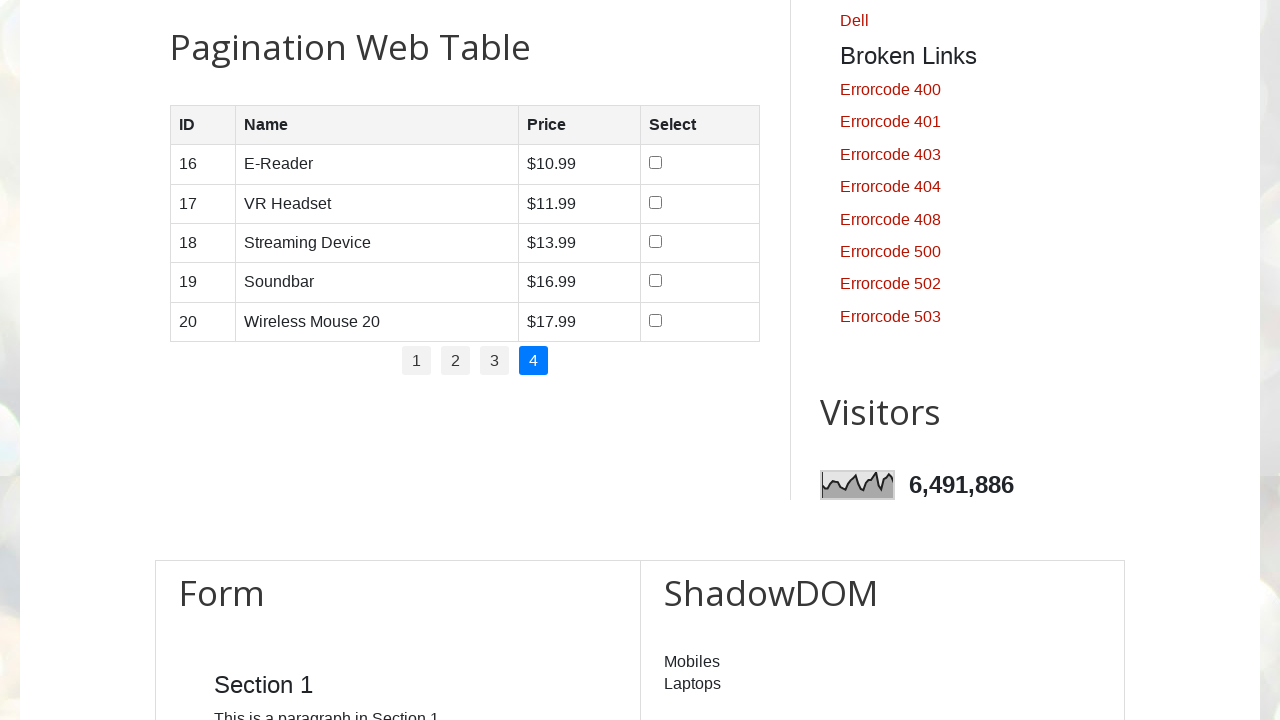